Tests the make appointment button by clicking it and verifying navigation to the login page

Starting URL: https://katalon-demo-cura.herokuapp.com/

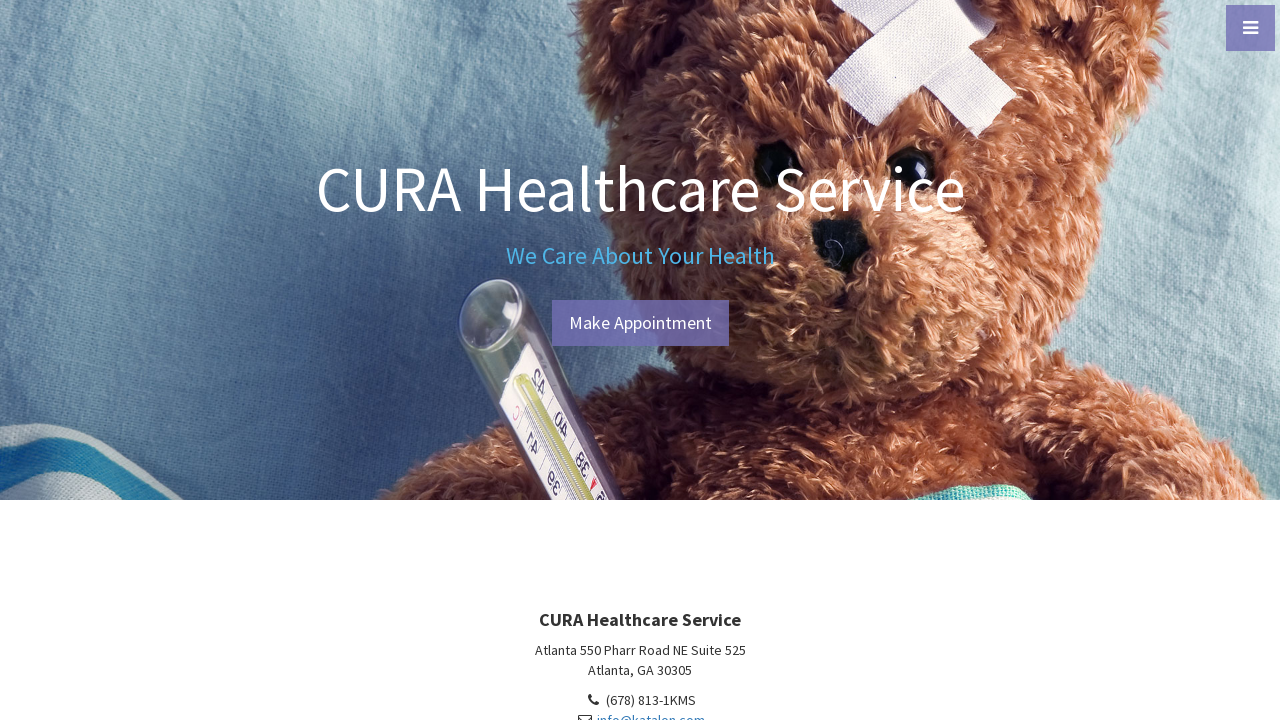

Clicked the make appointment button at (640, 323) on #btn-make-appointment
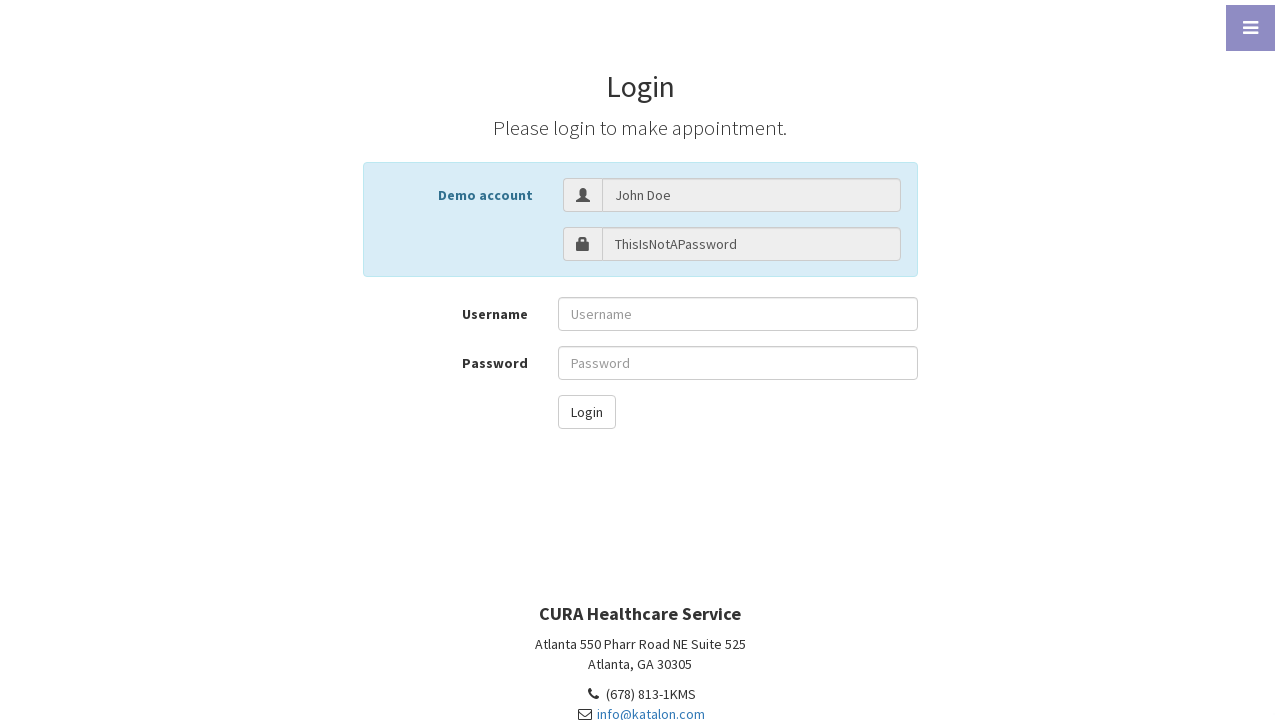

Navigated to login page (profile.php#login)
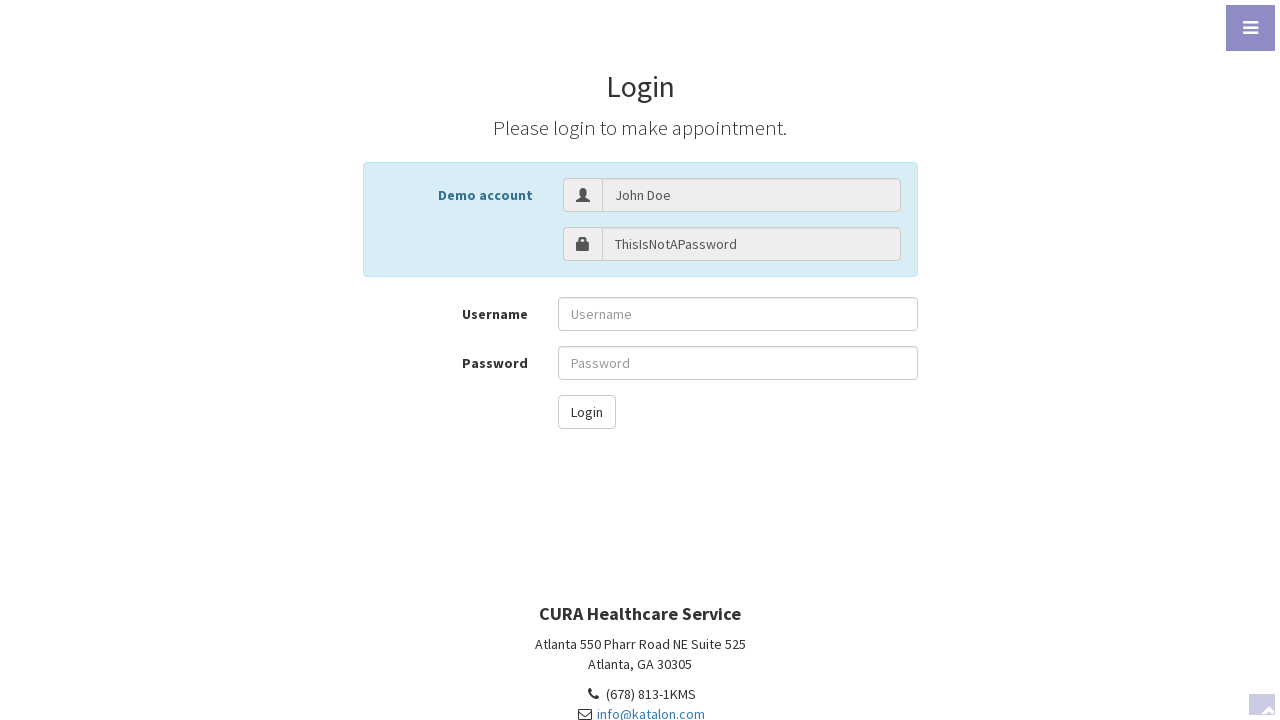

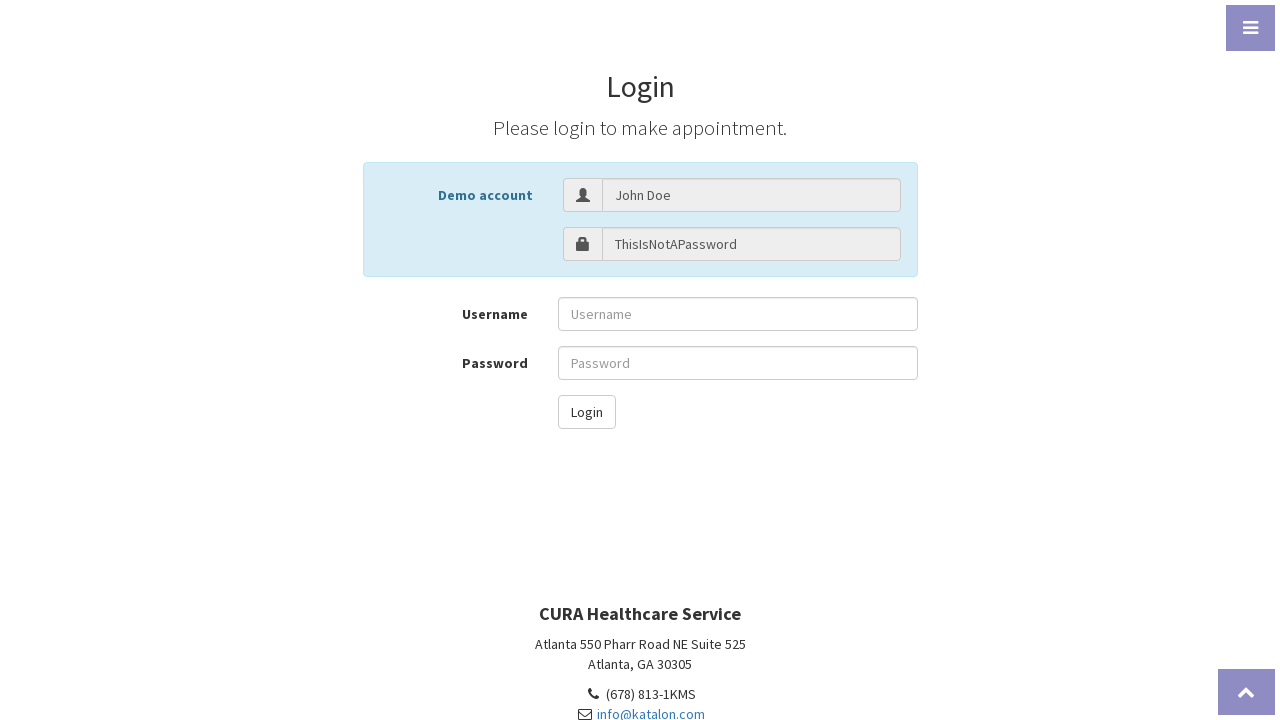